Opens the RedBus website with the browser window maximized. This is a basic navigation test that verifies the page loads successfully.

Starting URL: https://www.redbus.com

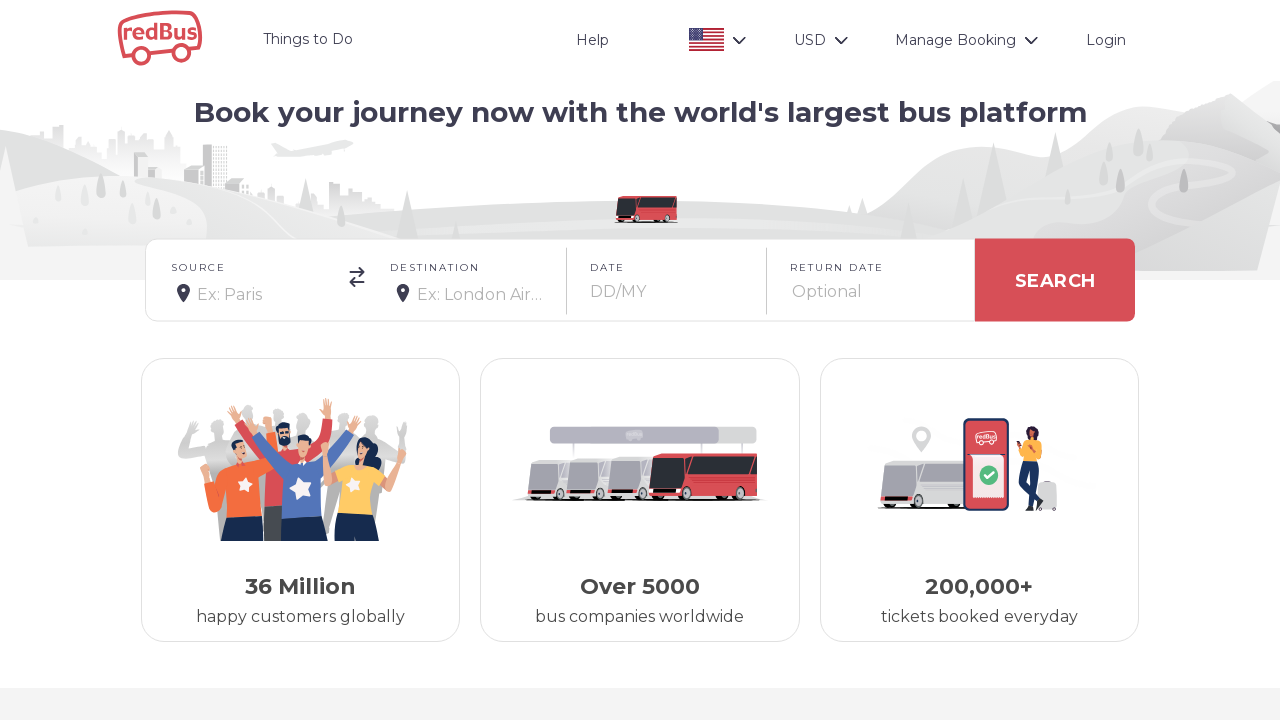

Waited for page to reach domcontentloaded state
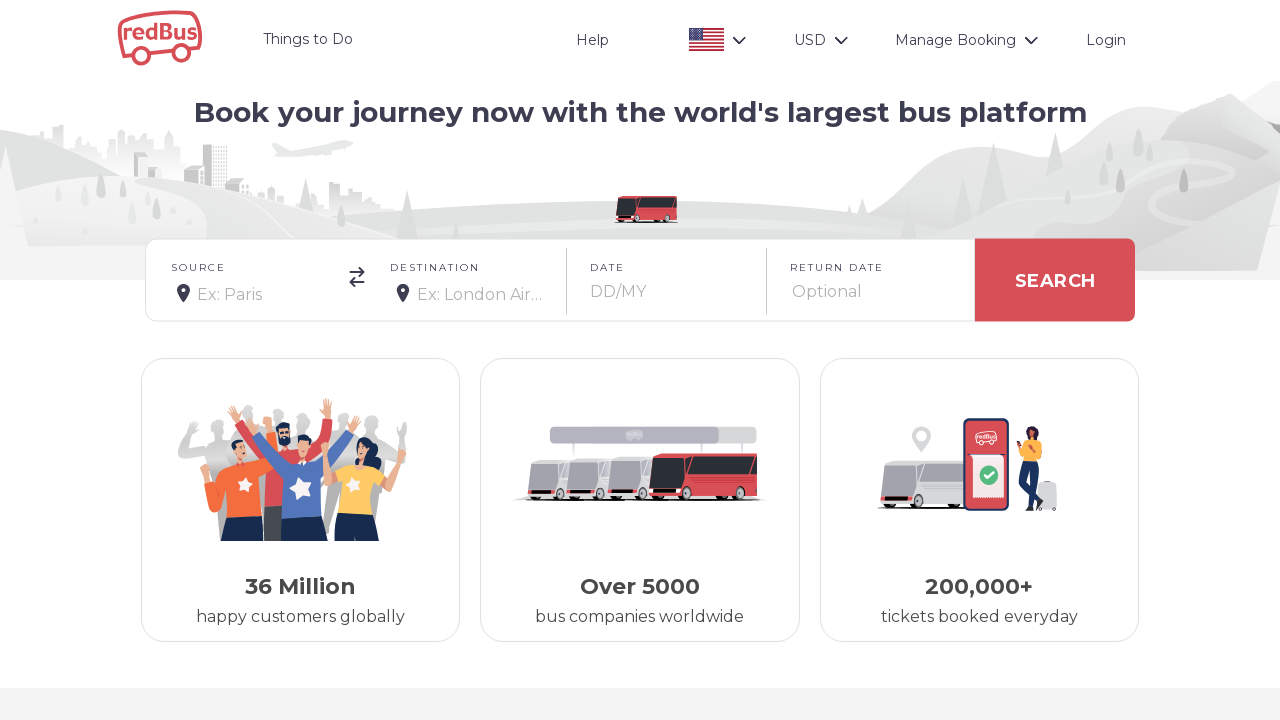

Verified body element is present on RedBus homepage
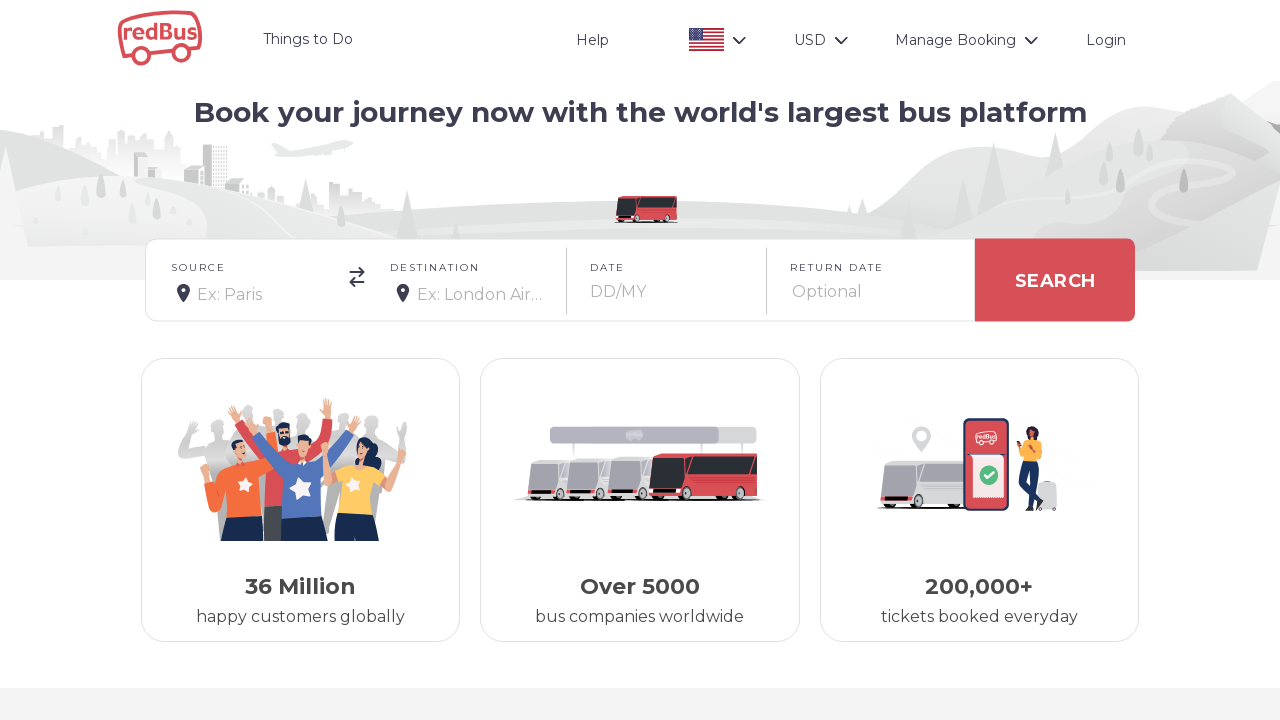

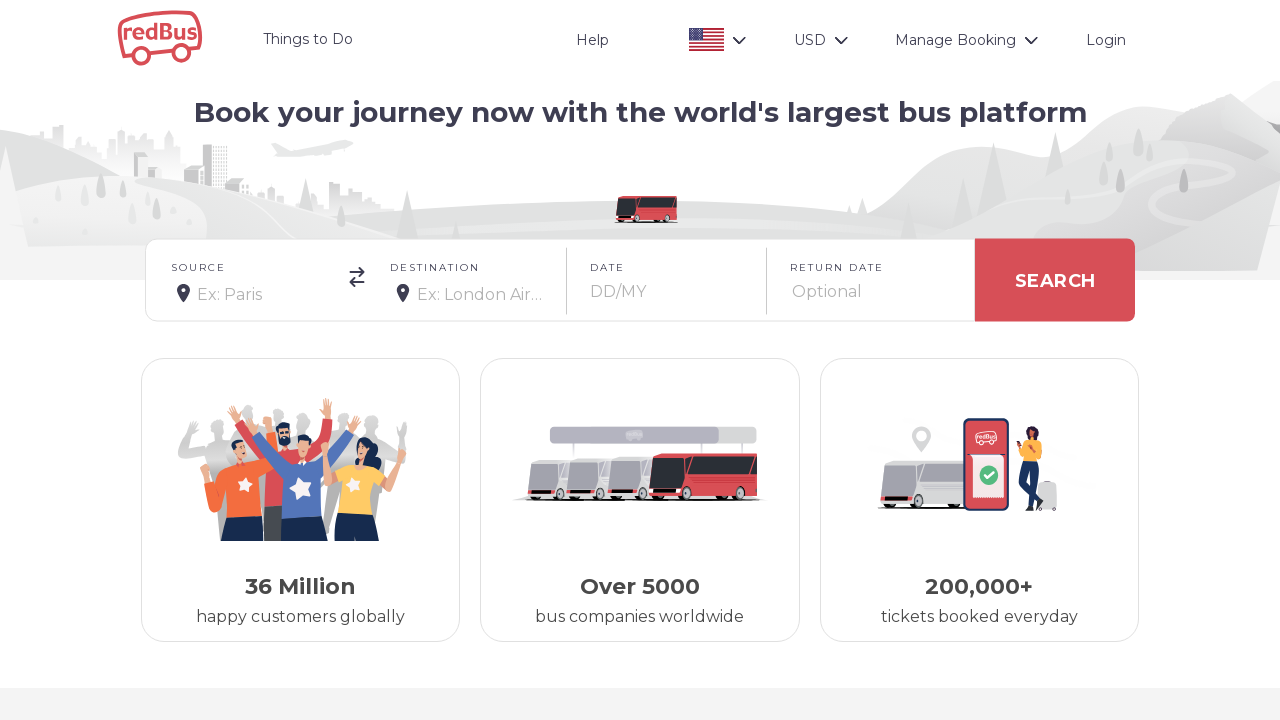